Tests jQuery UI custom dropdown selection by clicking the dropdown trigger and selecting different number values (19, 5, 7), verifying each selection is displayed correctly.

Starting URL: http://jqueryui.com/resources/demos/selectmenu/default.html

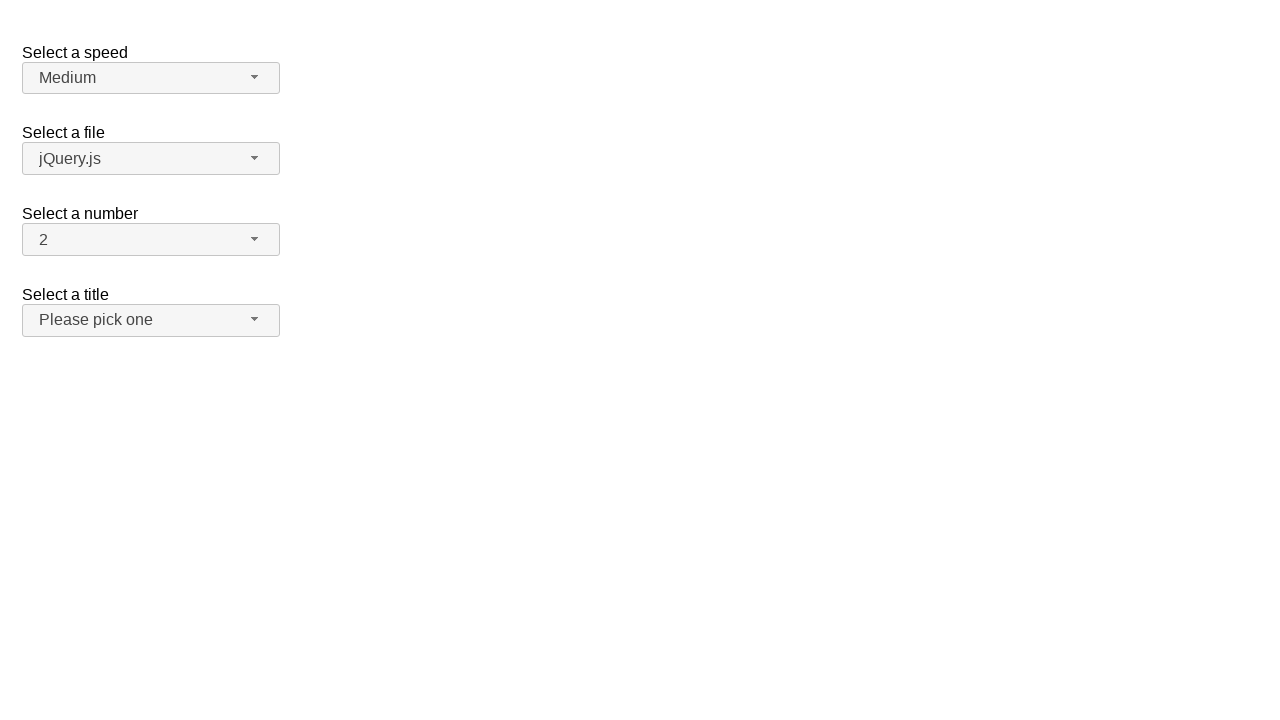

Clicked dropdown trigger to open menu at (151, 240) on #number-button
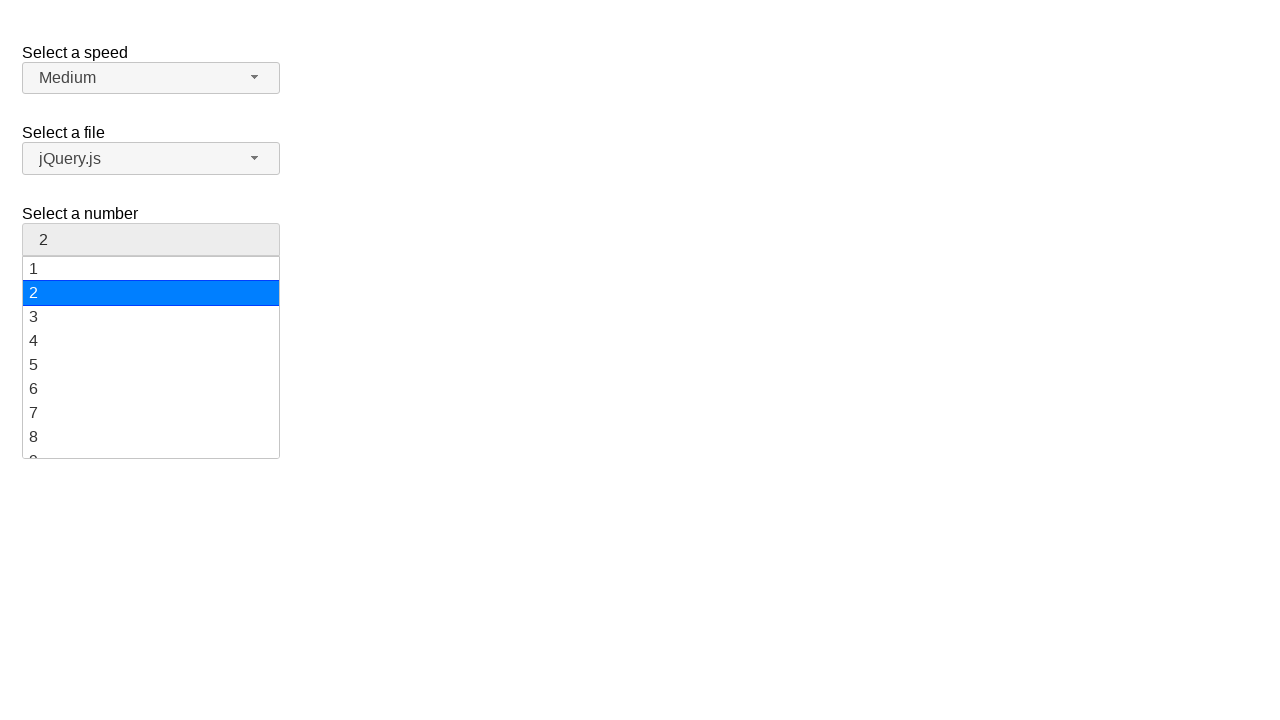

Dropdown menu loaded with options
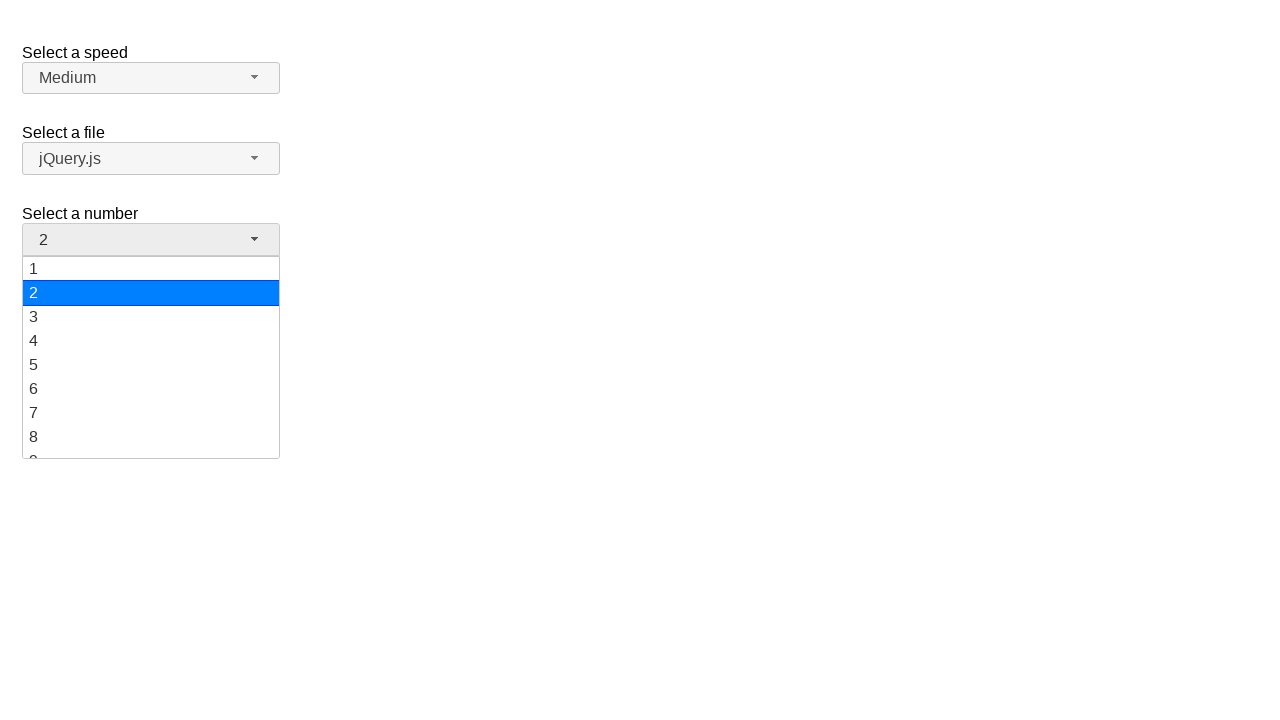

Selected value '19' from dropdown at (151, 445) on ul#number-menu div:has-text('19')
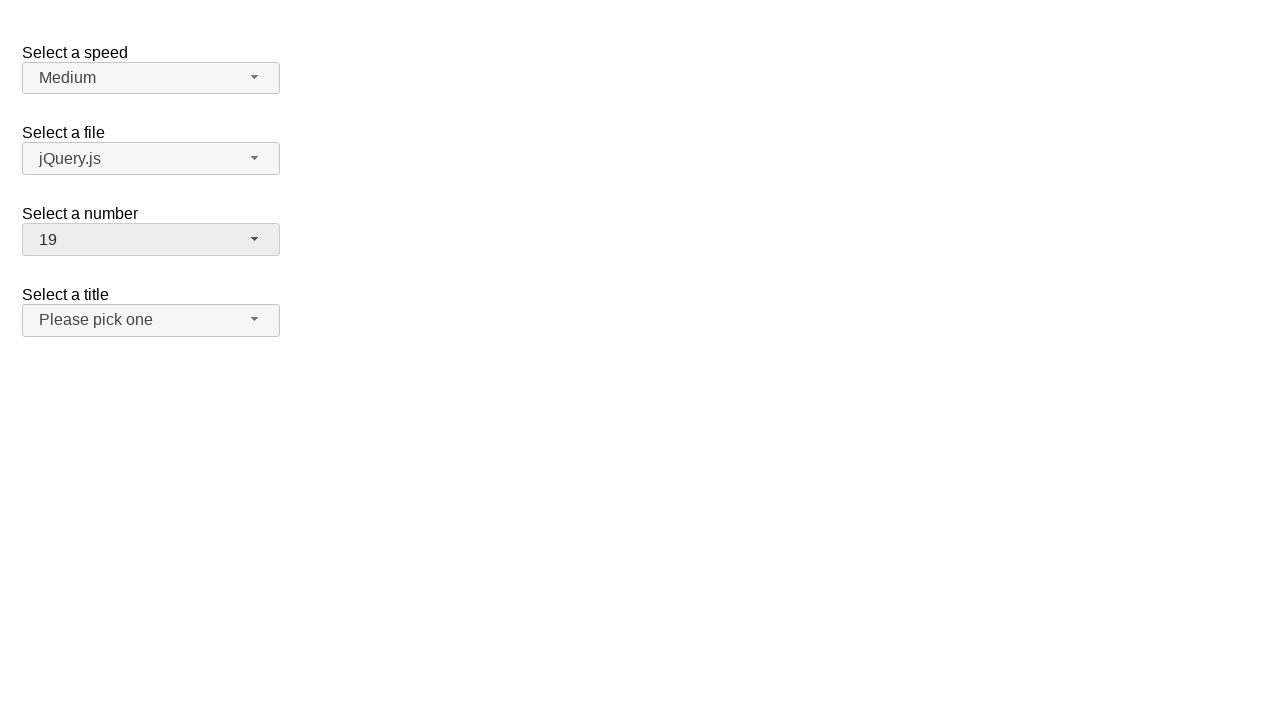

Verified that '19' is displayed as selected value
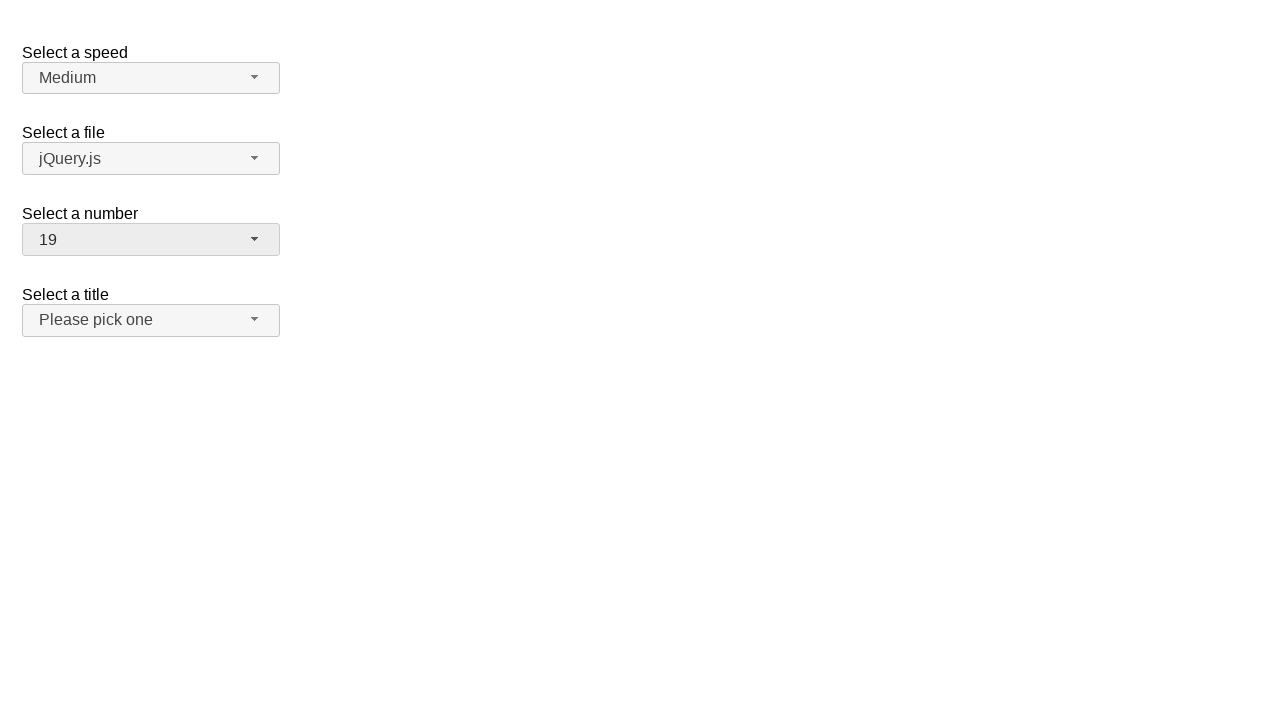

Clicked dropdown trigger to open menu again at (151, 240) on #number-button
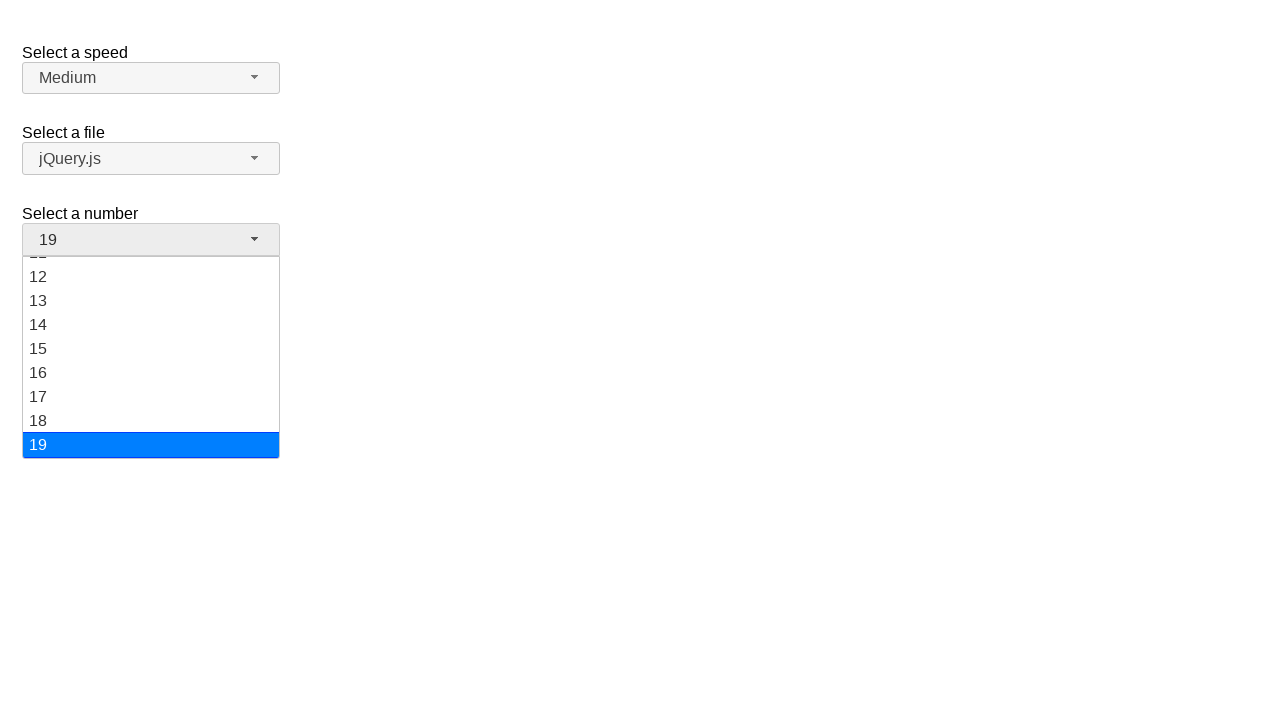

Dropdown menu loaded with options
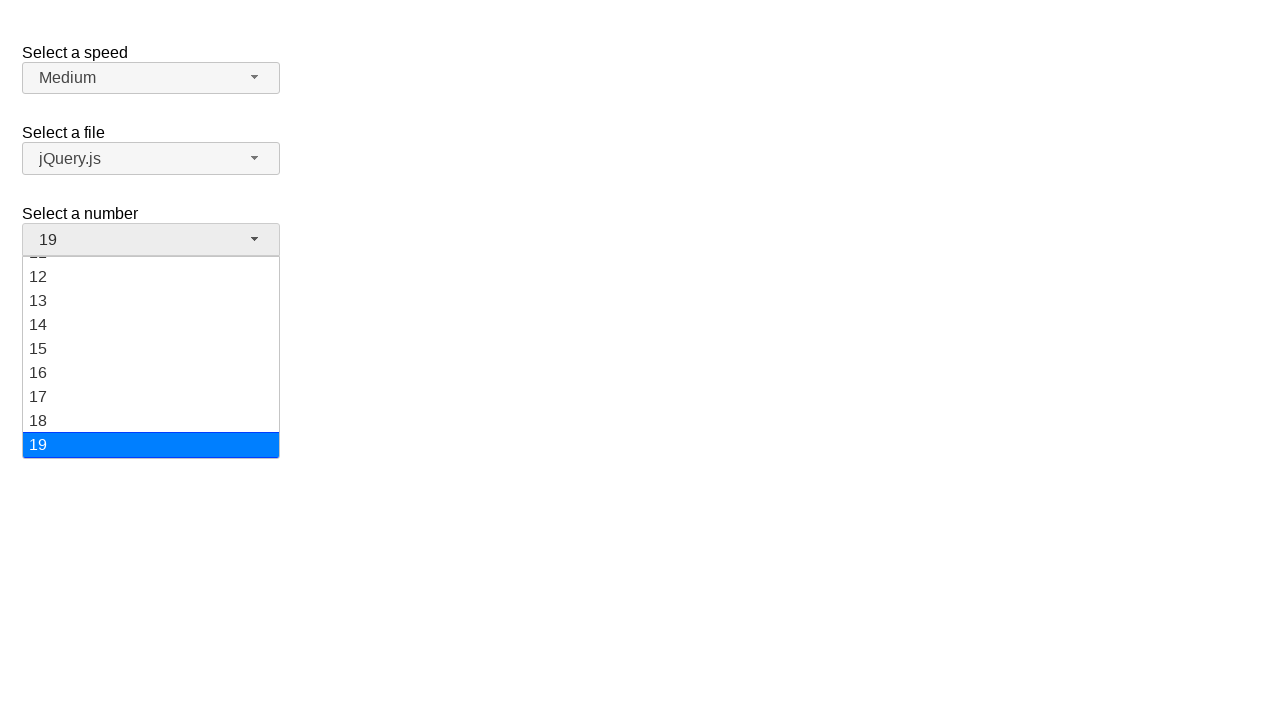

Selected value '5' from dropdown at (151, 357) on ul#number-menu div:has-text('5')
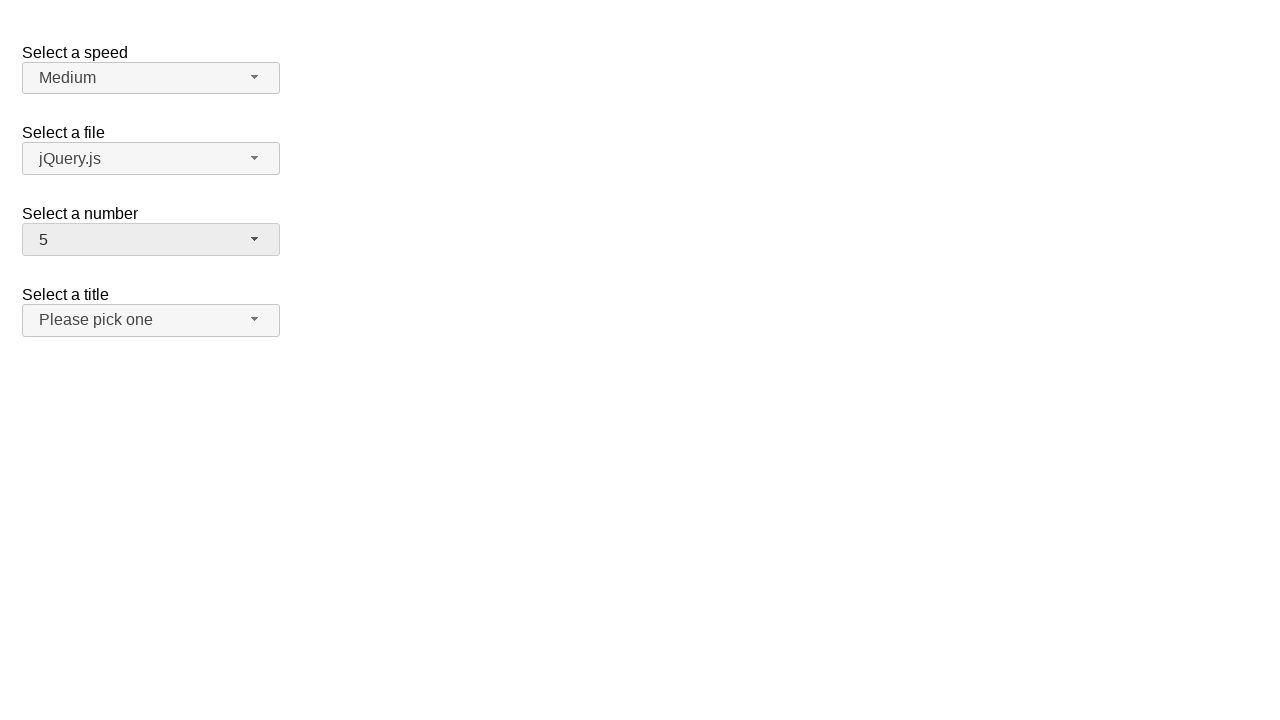

Verified that '5' is displayed as selected value
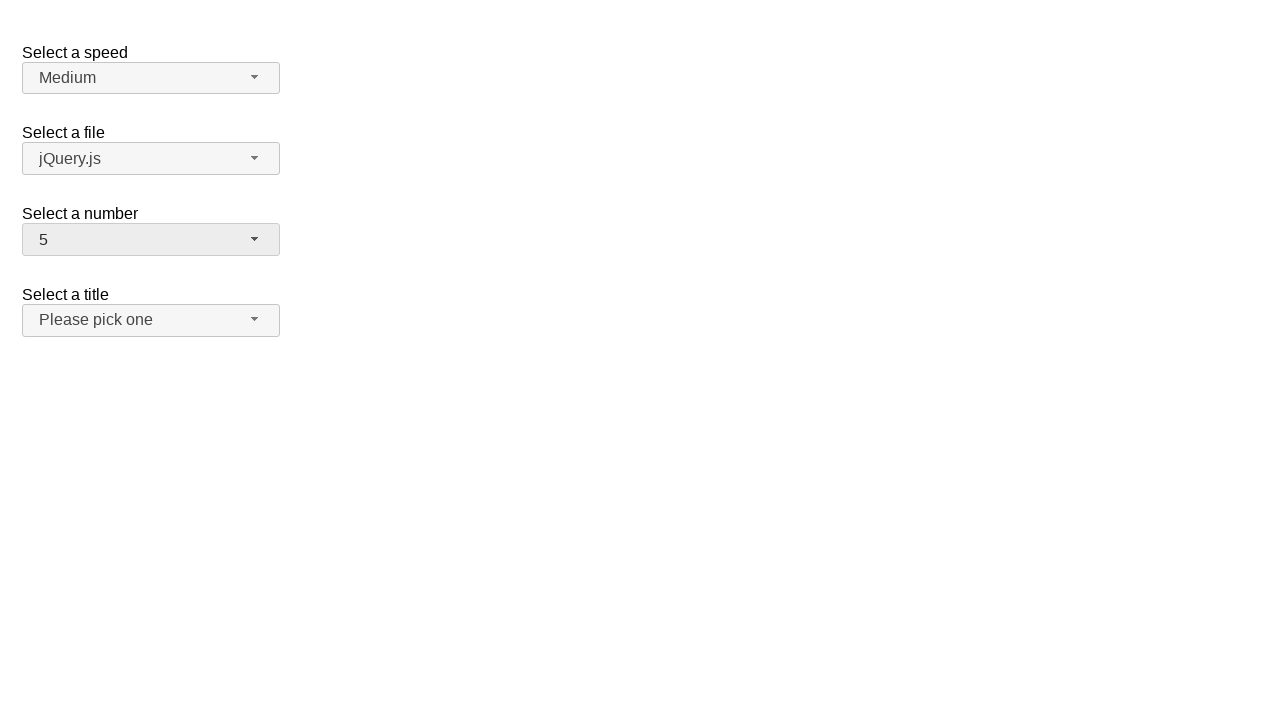

Clicked dropdown trigger to open menu again at (151, 240) on #number-button
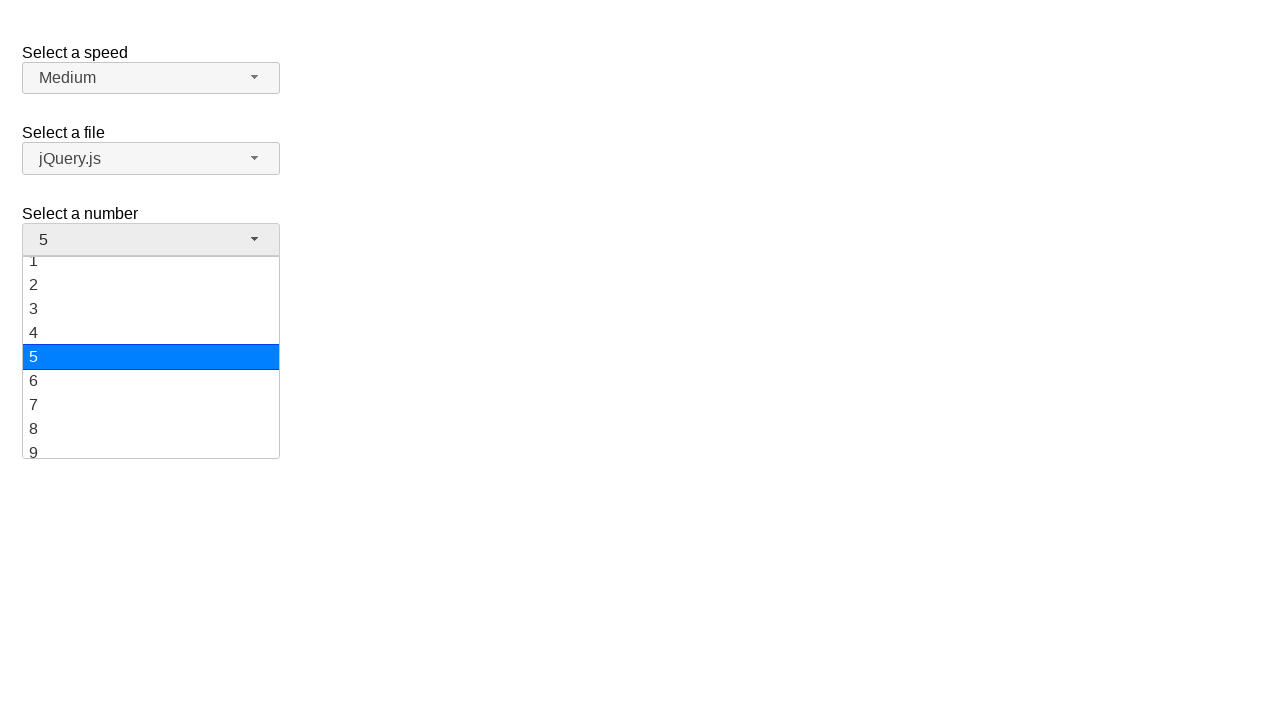

Dropdown menu loaded with options
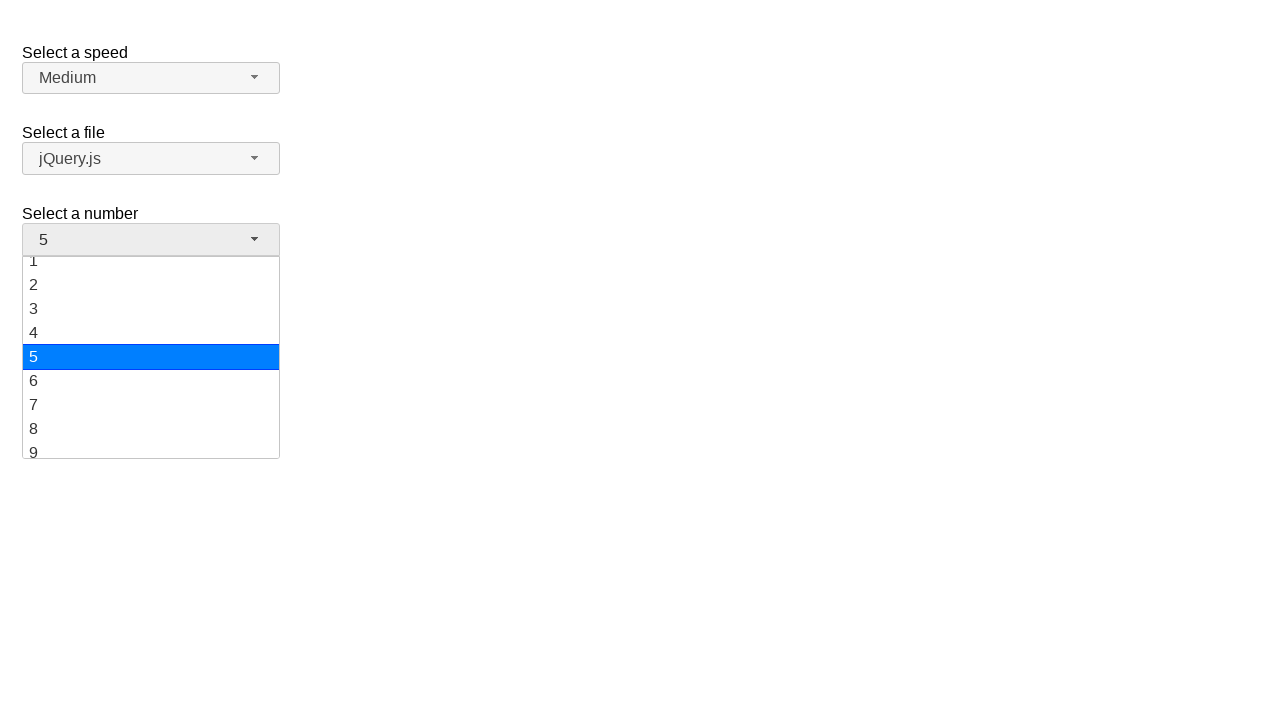

Selected value '7' from dropdown at (151, 405) on ul#number-menu div:has-text('7')
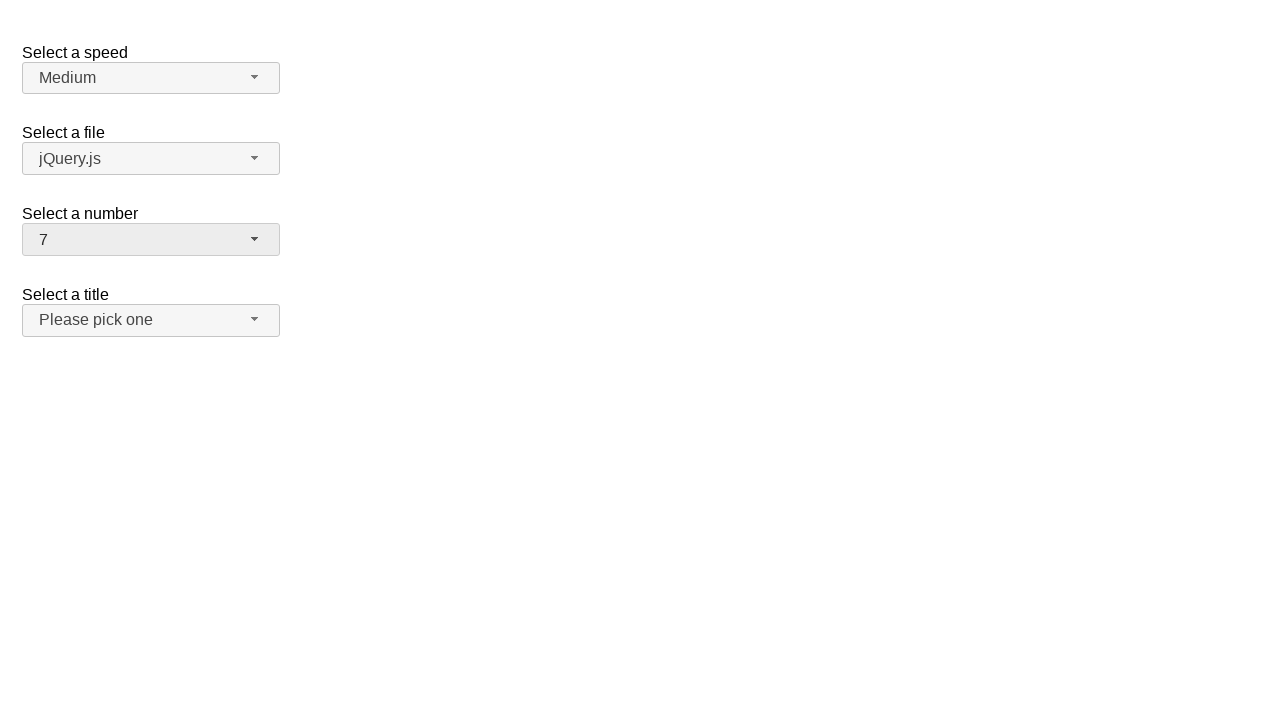

Verified that '7' is displayed as selected value
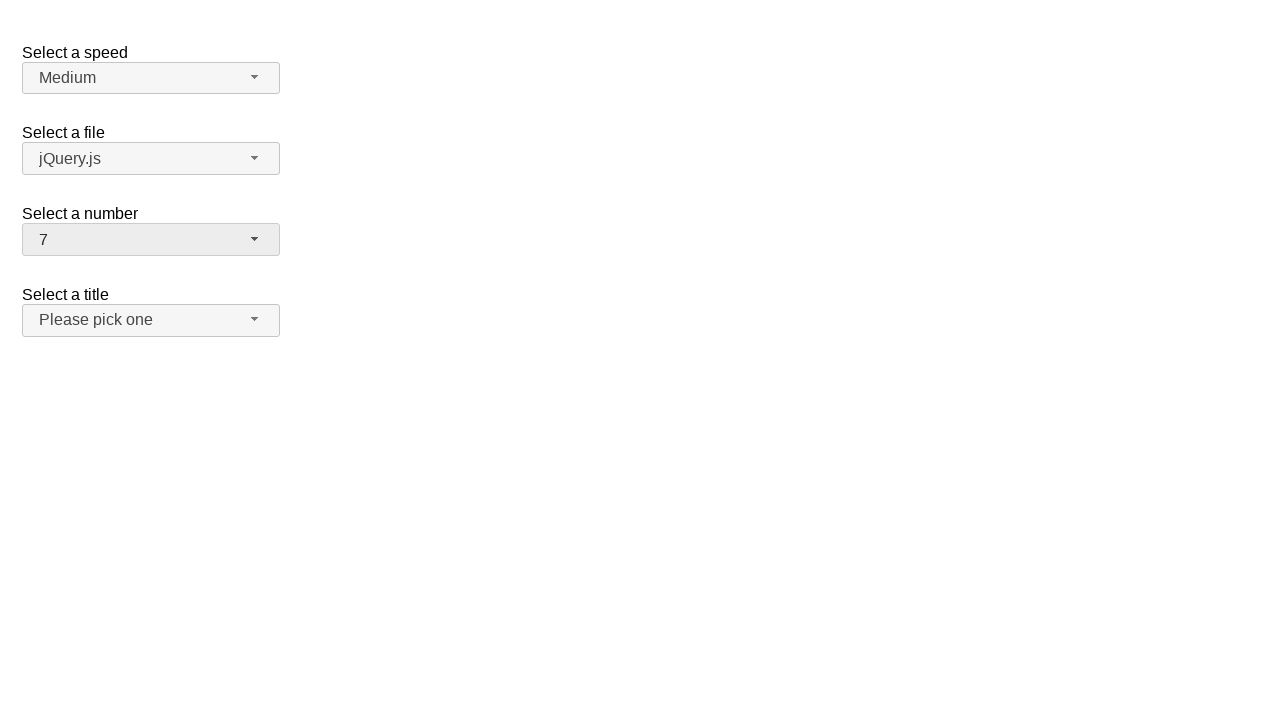

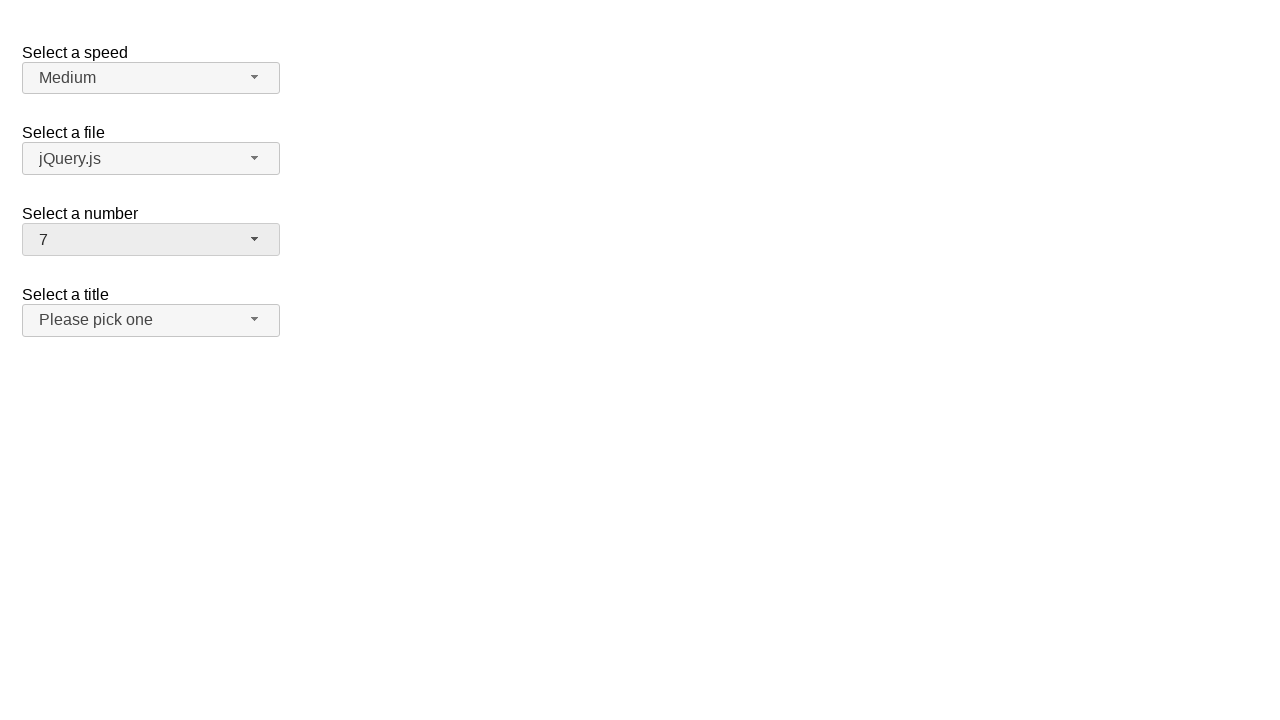